Tests drag and drop functionality by dragging column A to column B using the dragTo method

Starting URL: https://practice.expandtesting.com/drag-and-drop

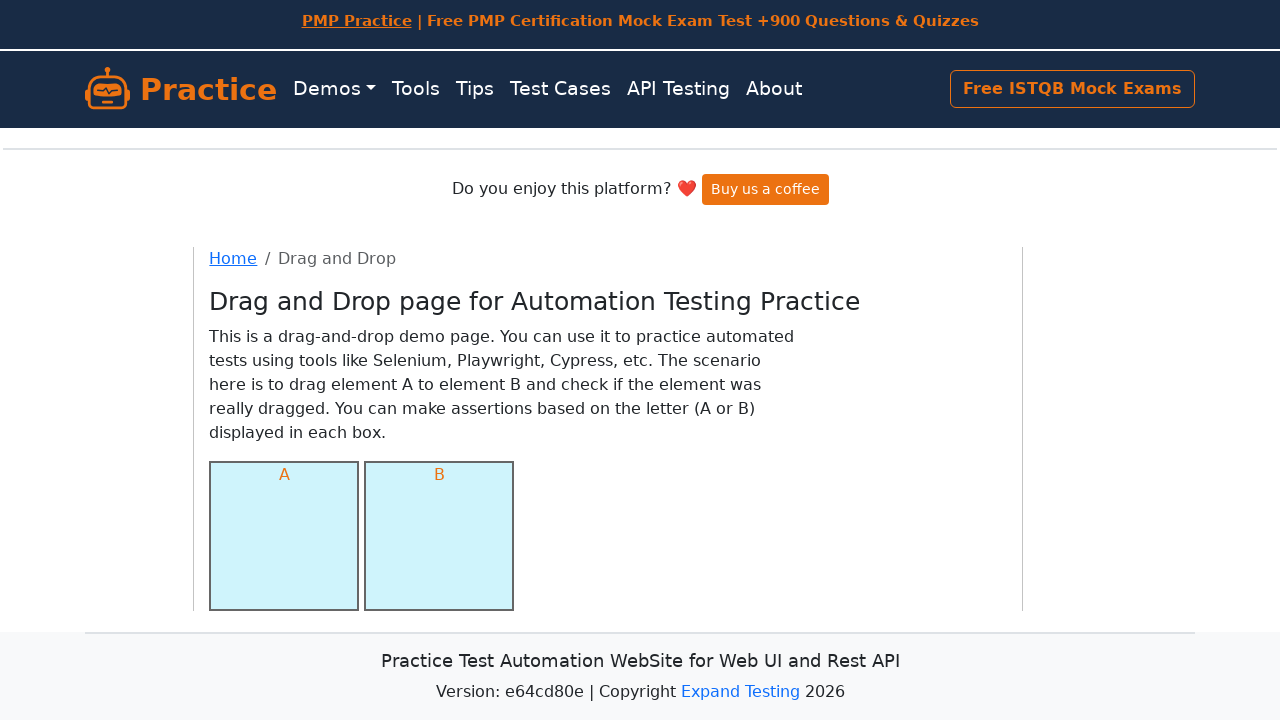

Located column A element
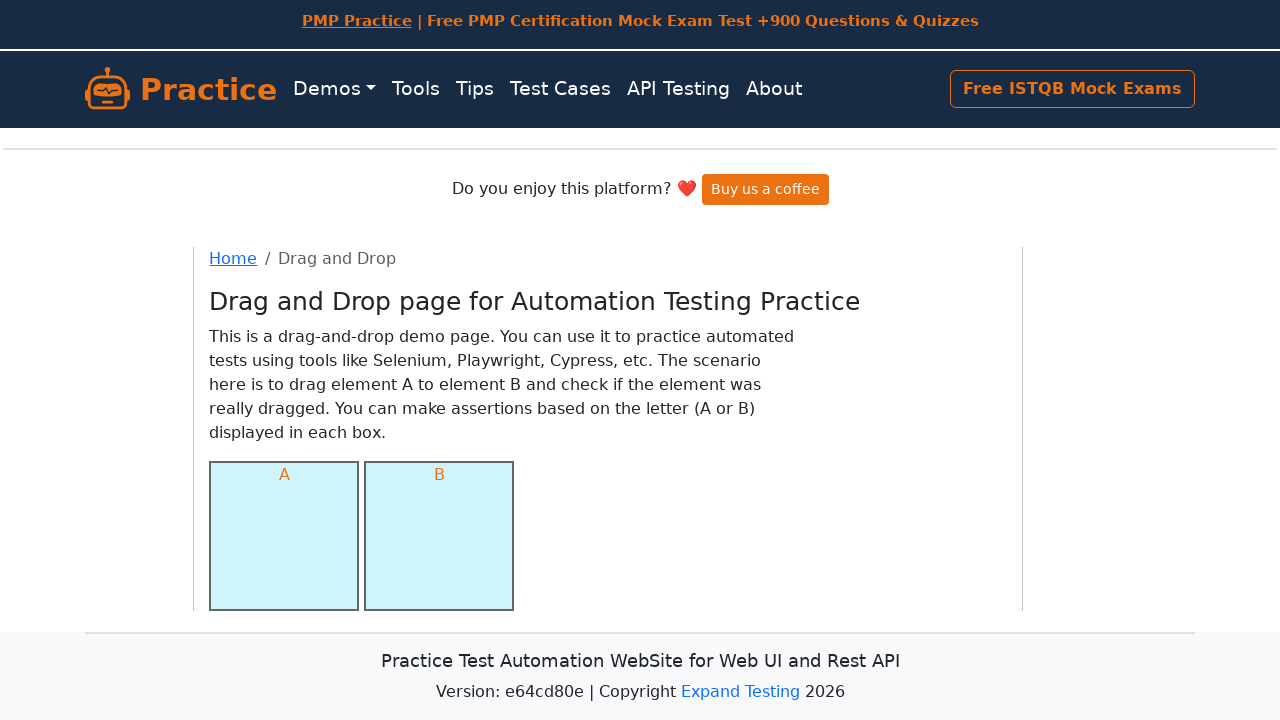

Located column B element
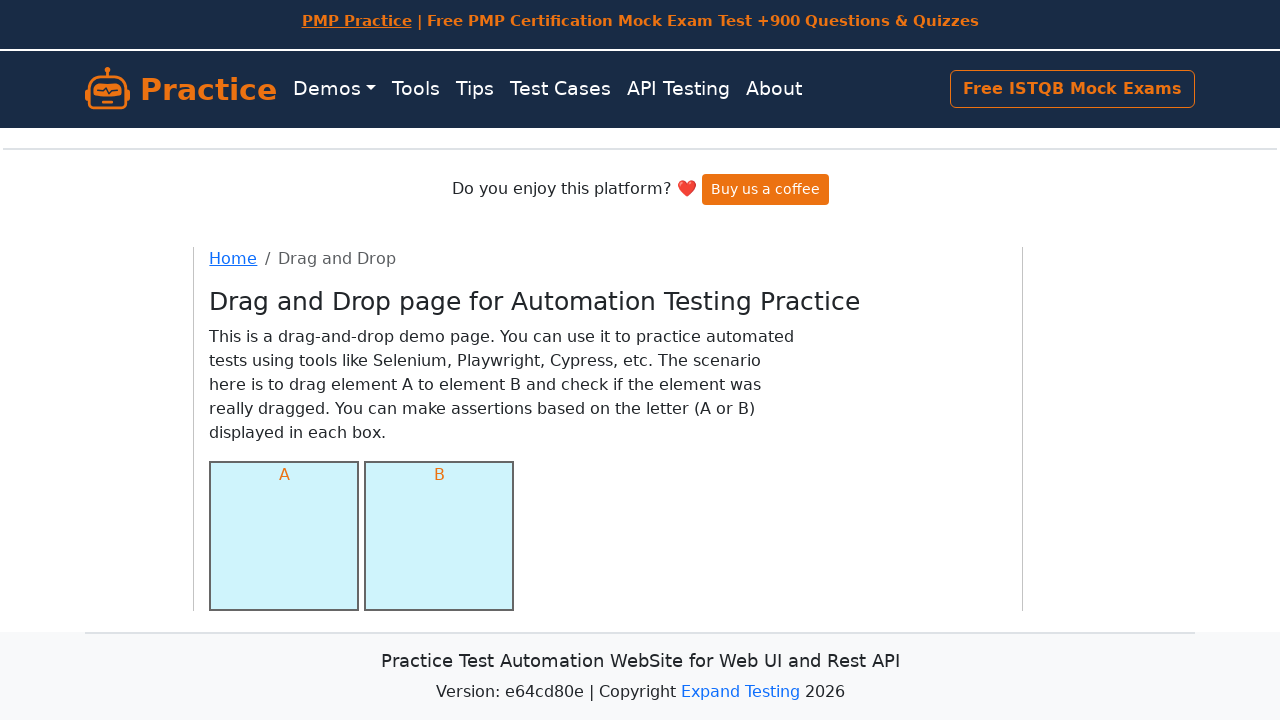

Dragged column A to column B using dragTo method at (439, 536)
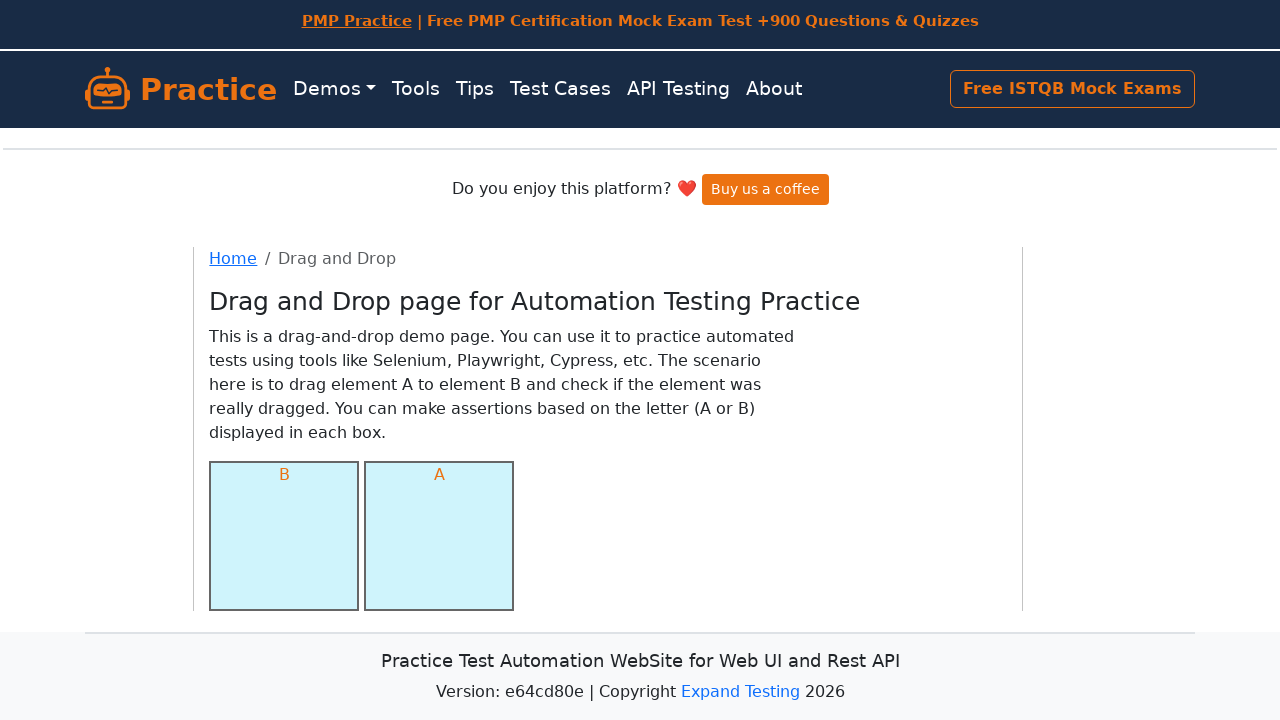

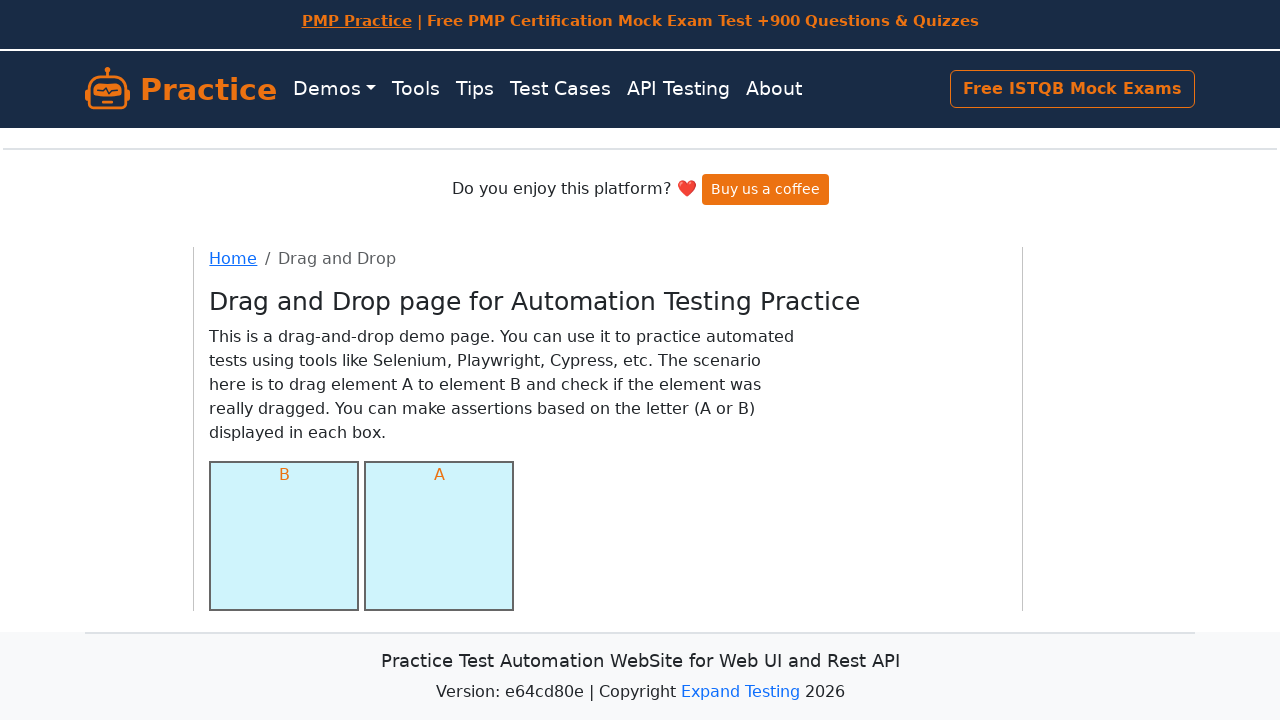